Tests a math challenge page by reading a displayed value, calculating the answer using a logarithmic formula, filling in the result, checking required checkboxes, and submitting the form.

Starting URL: http://suninjuly.github.io/math.html

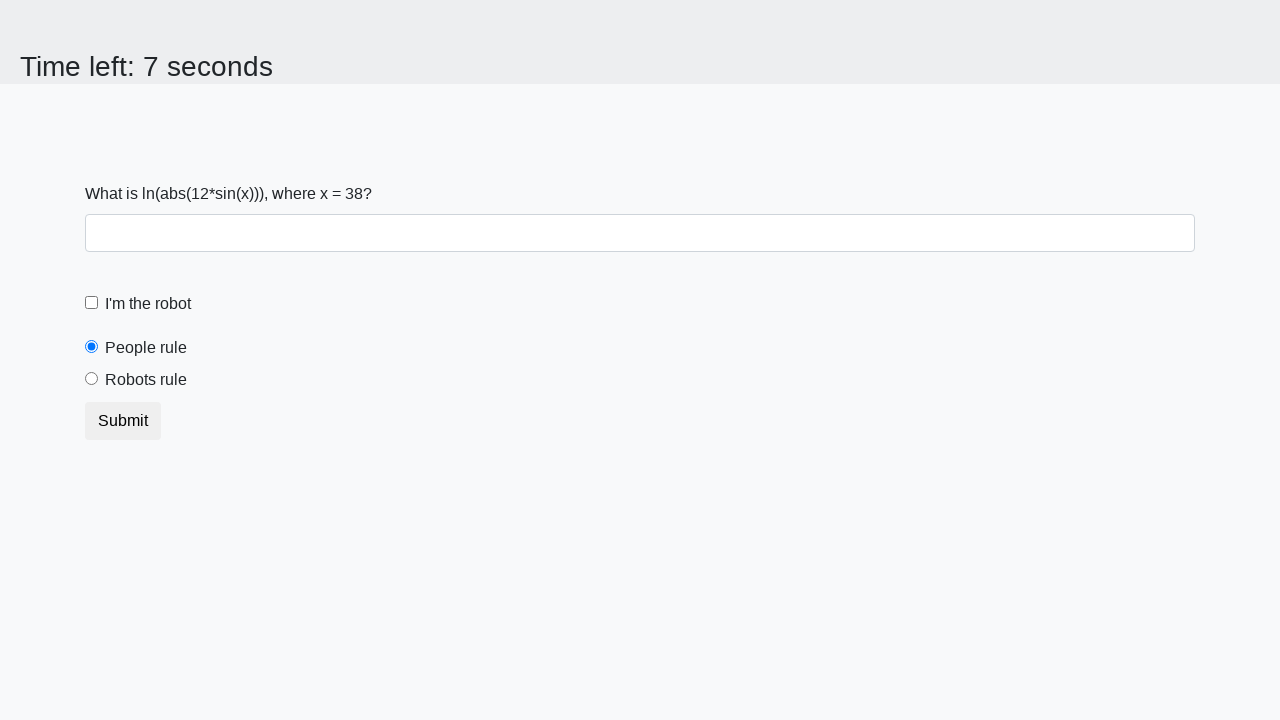

Located the x value element on the page
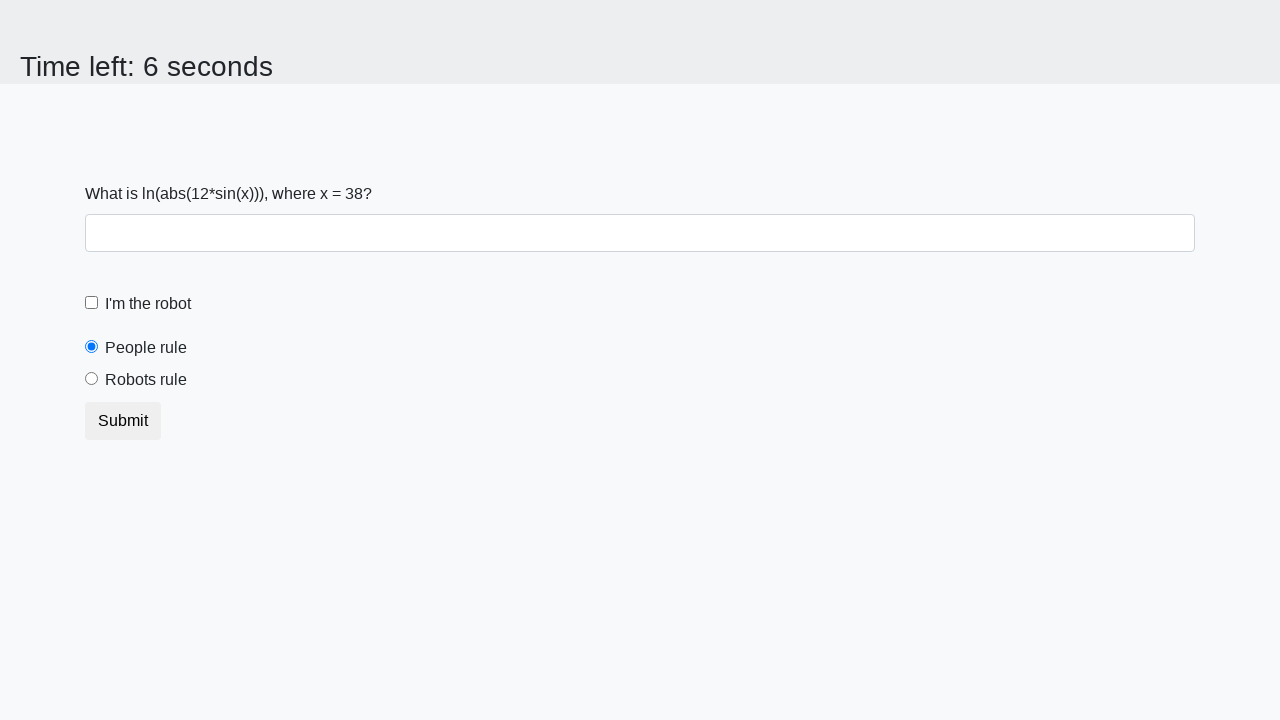

Read x value from page: 38
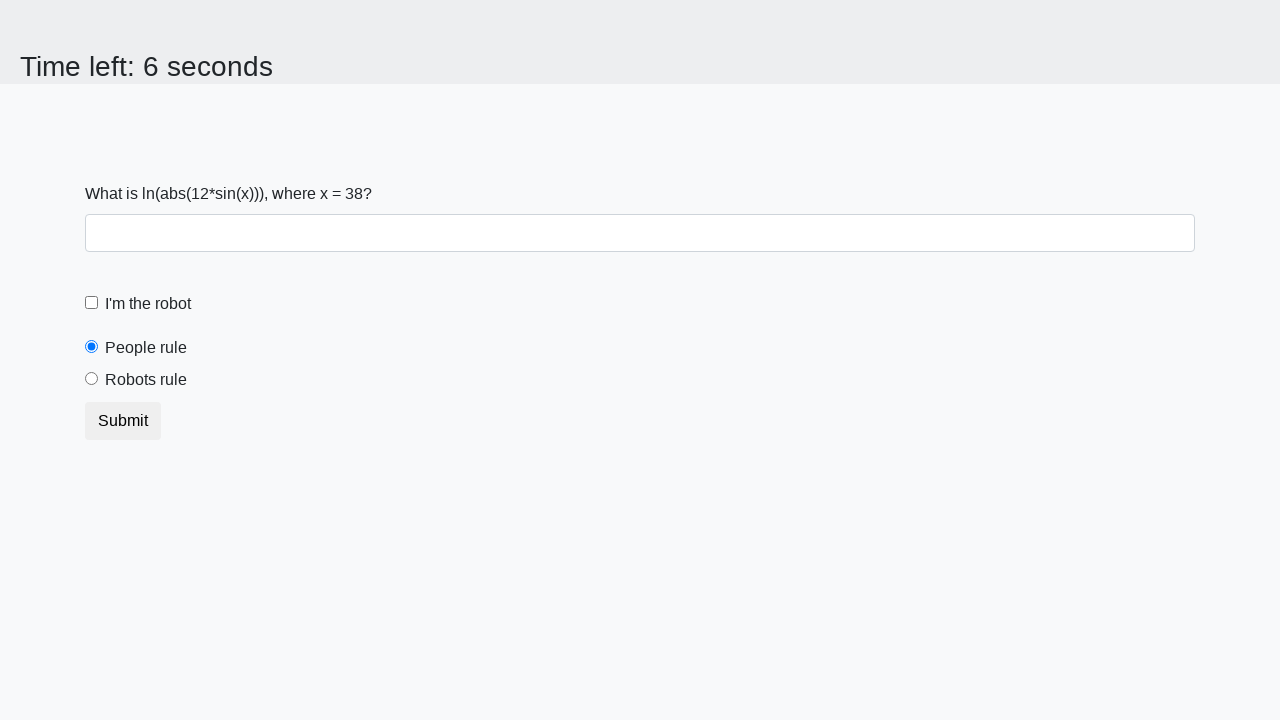

Calculated answer using logarithmic formula: 1.268755248855953
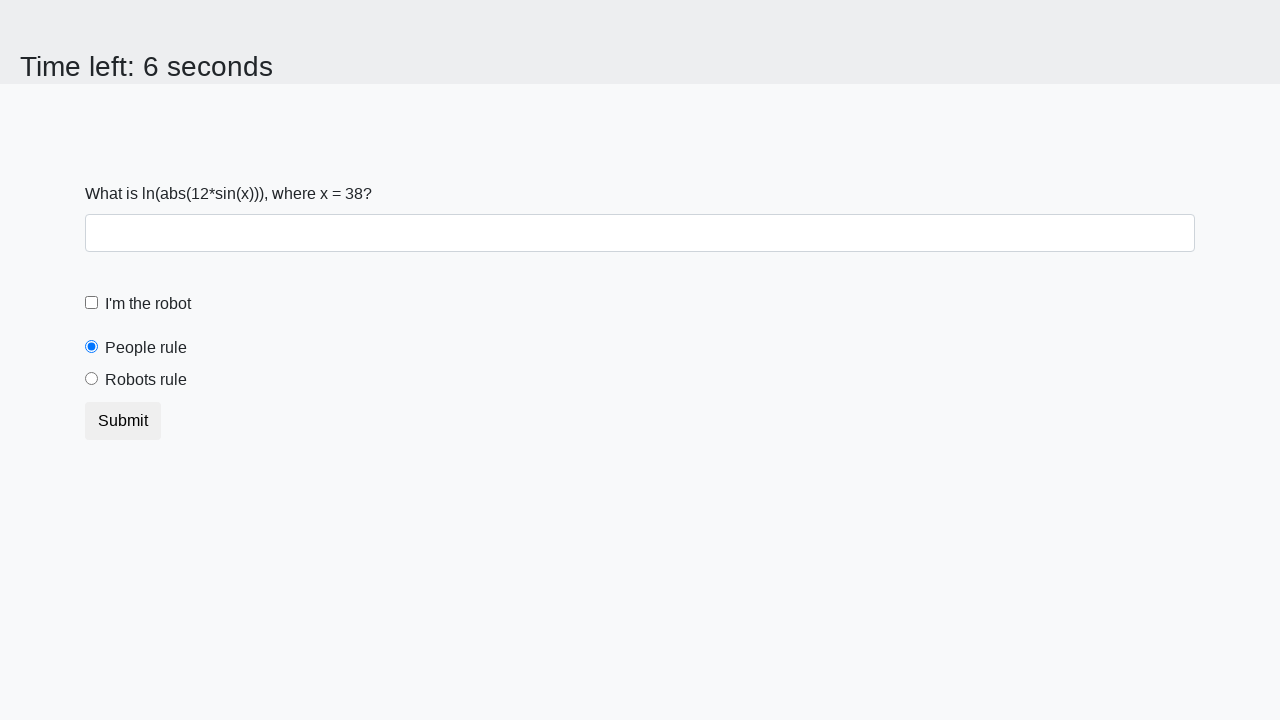

Filled answer field with calculated result on #answer
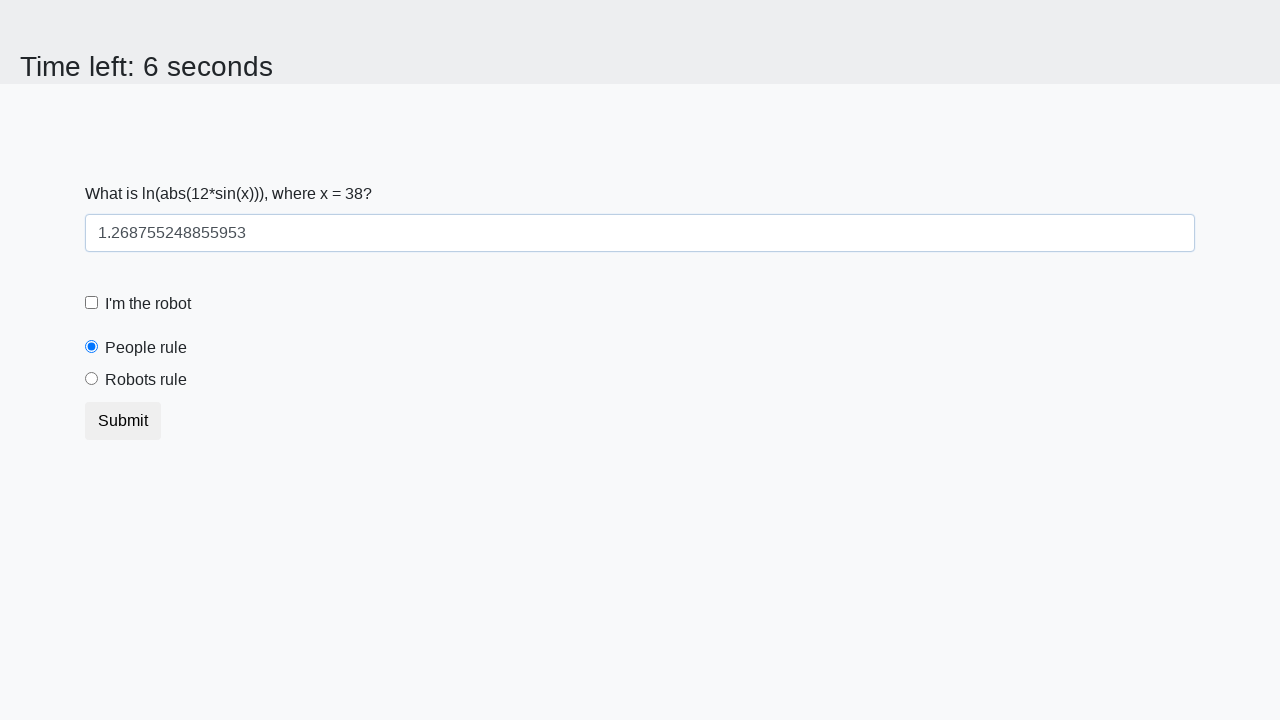

Checked the robot checkbox at (92, 303) on #robotCheckbox
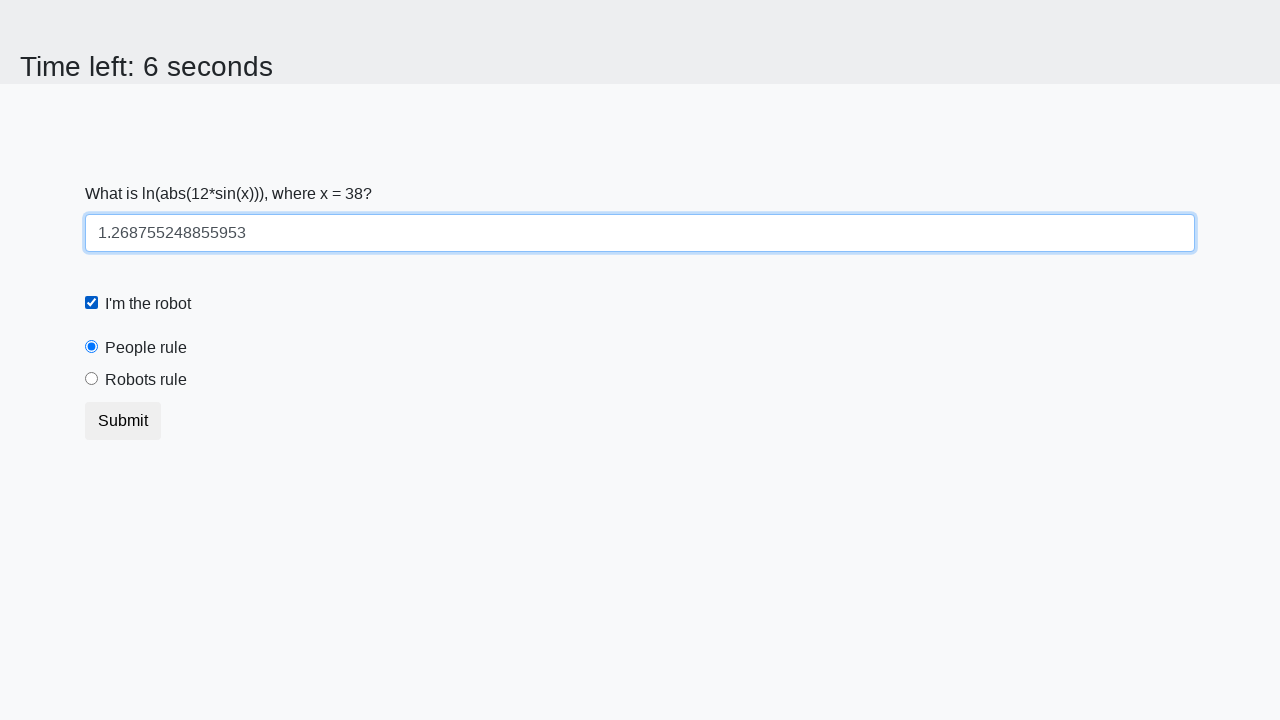

Checked the robots rule checkbox at (92, 379) on #robotsRule
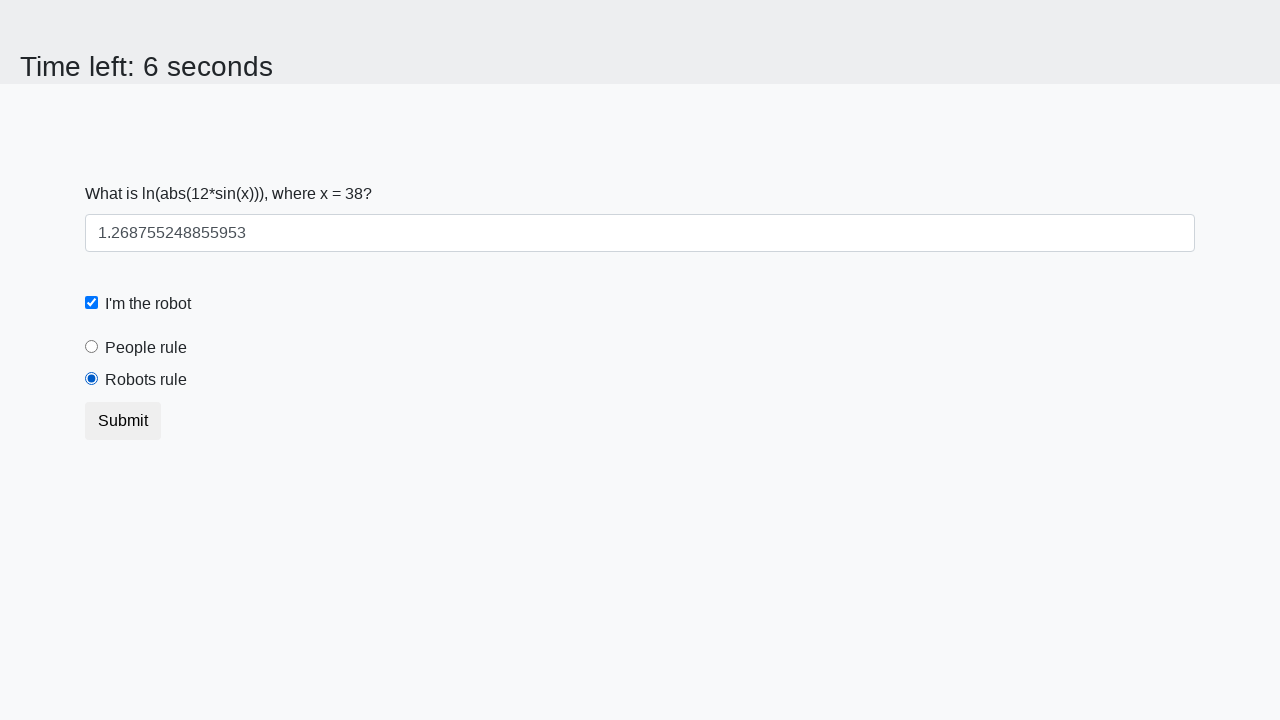

Clicked the submit button to submit the form at (123, 421) on .btn.btn-default
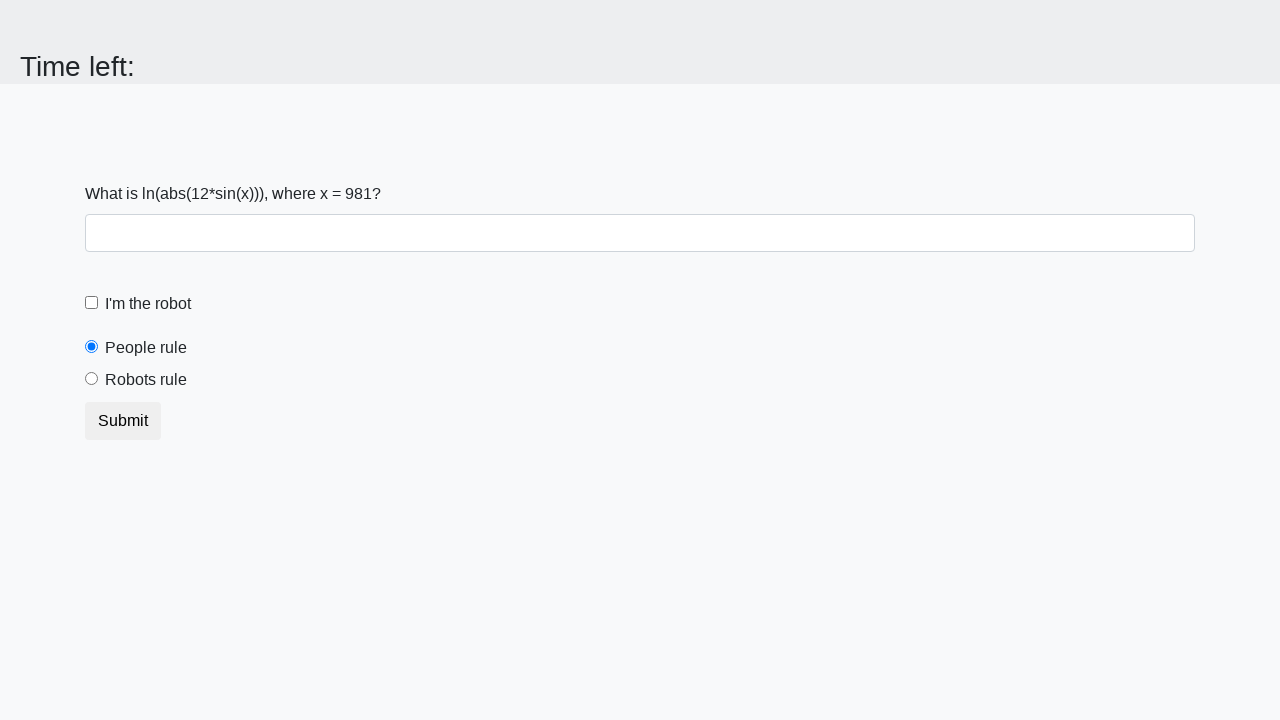

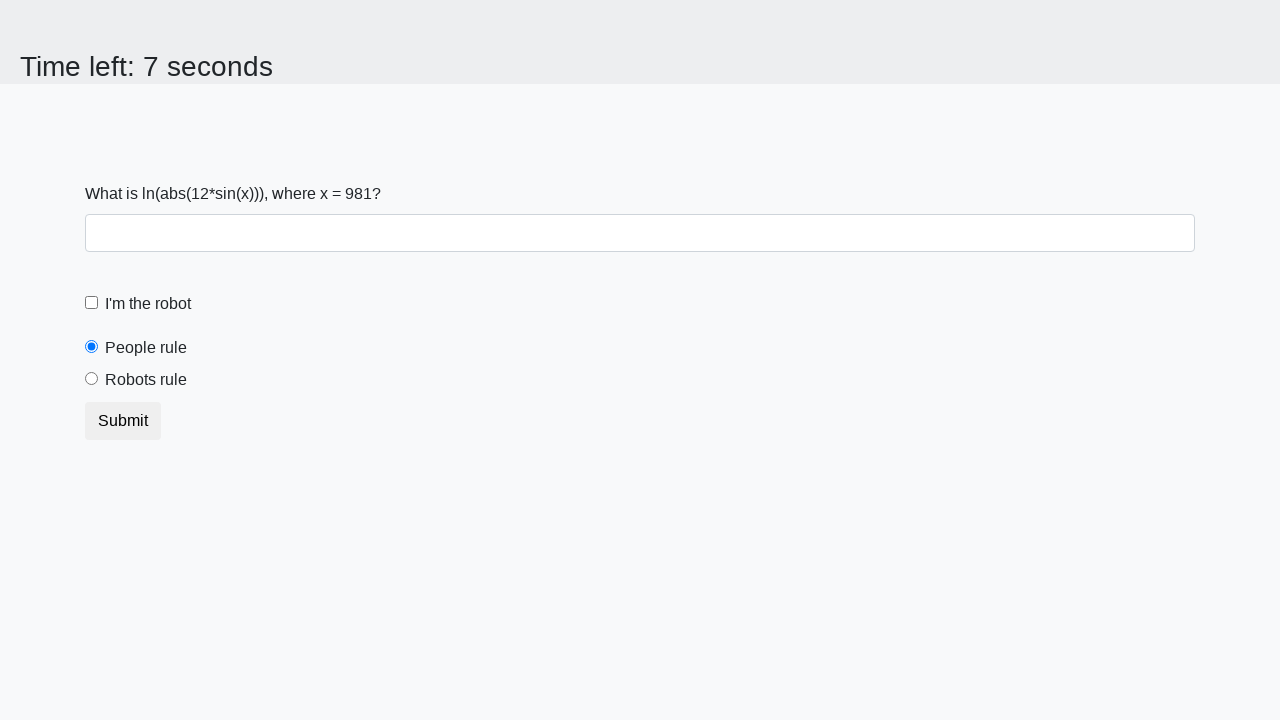